Tests form interaction on TCB website by navigating to the page and filling in a fullname field with test data

Starting URL: https://tcb.ac.il/

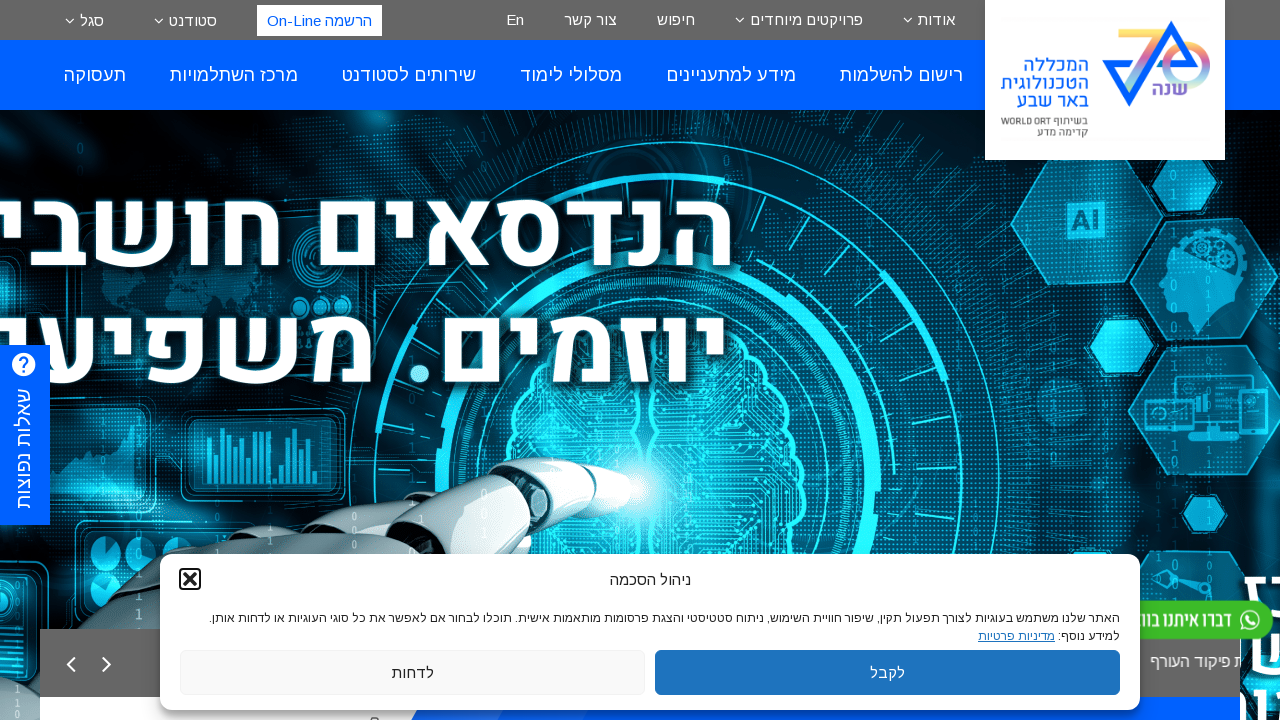

Navigated to TCB website at https://tcb.ac.il/
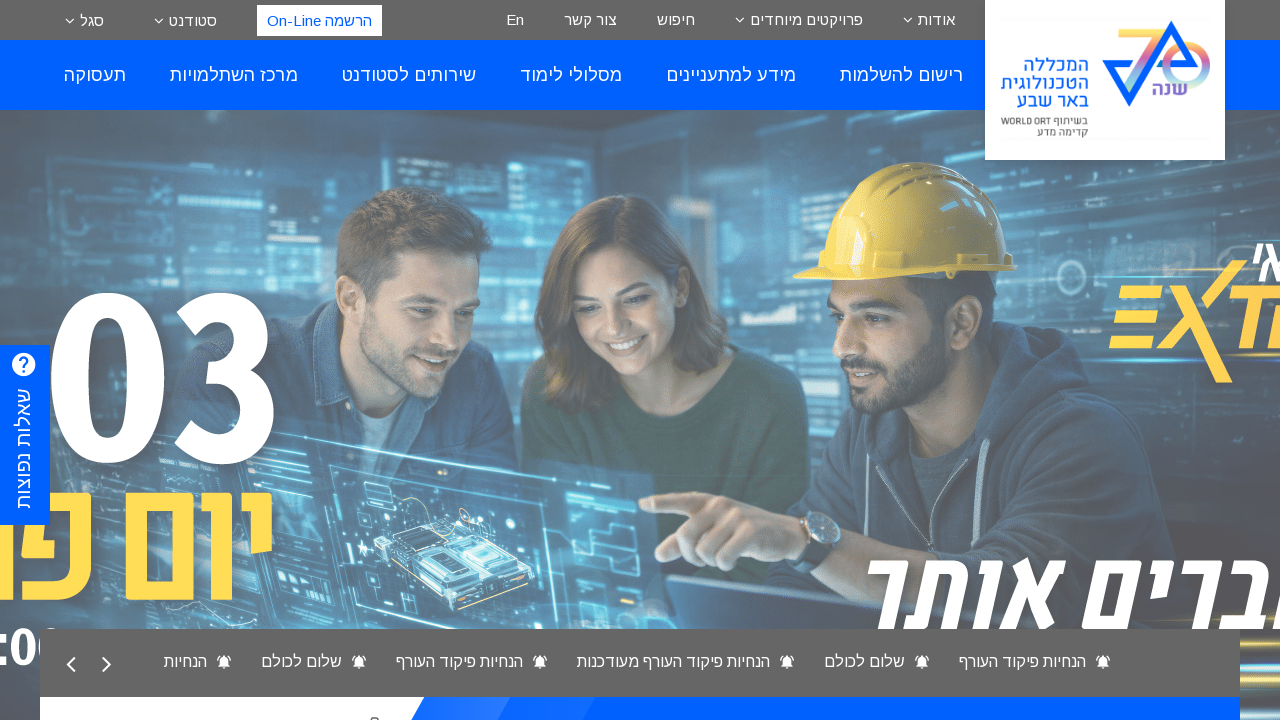

Filled fullname field with test data 'Da Da Da' on input[name='fullname']
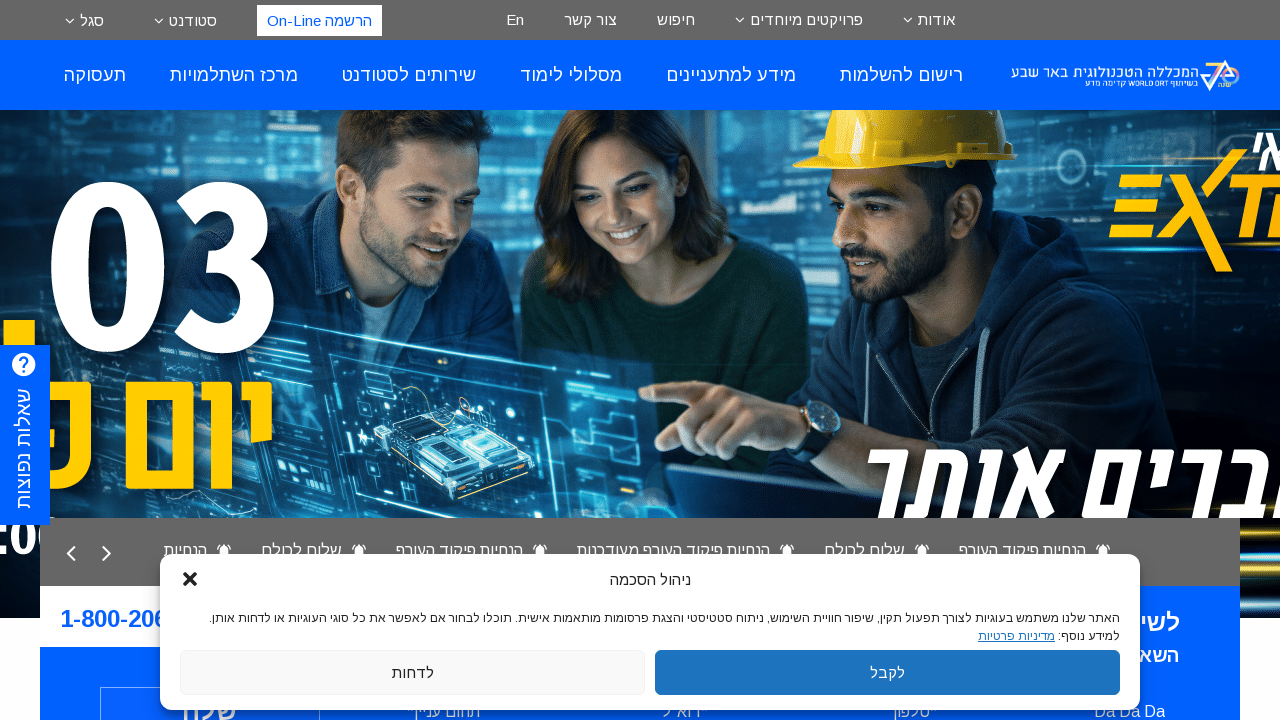

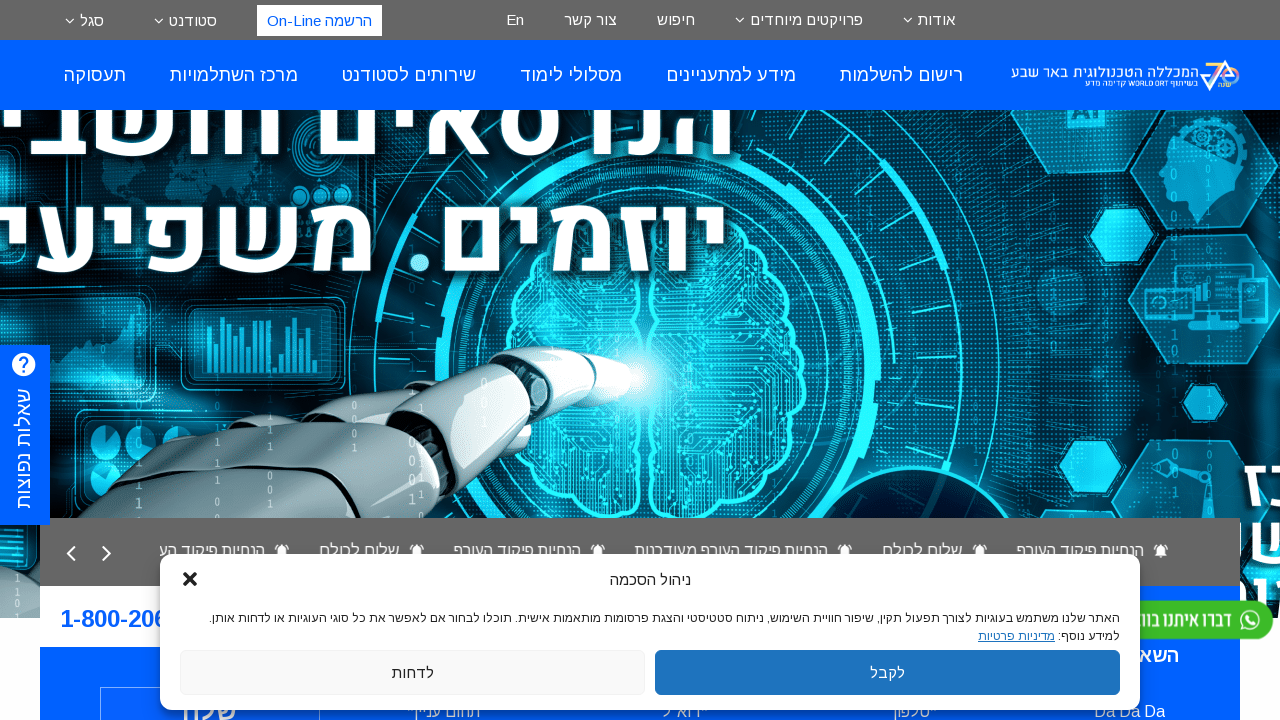